Tests navigation to about page by clicking the about link and verifying the page title

Starting URL: https://v1.training-support.net/

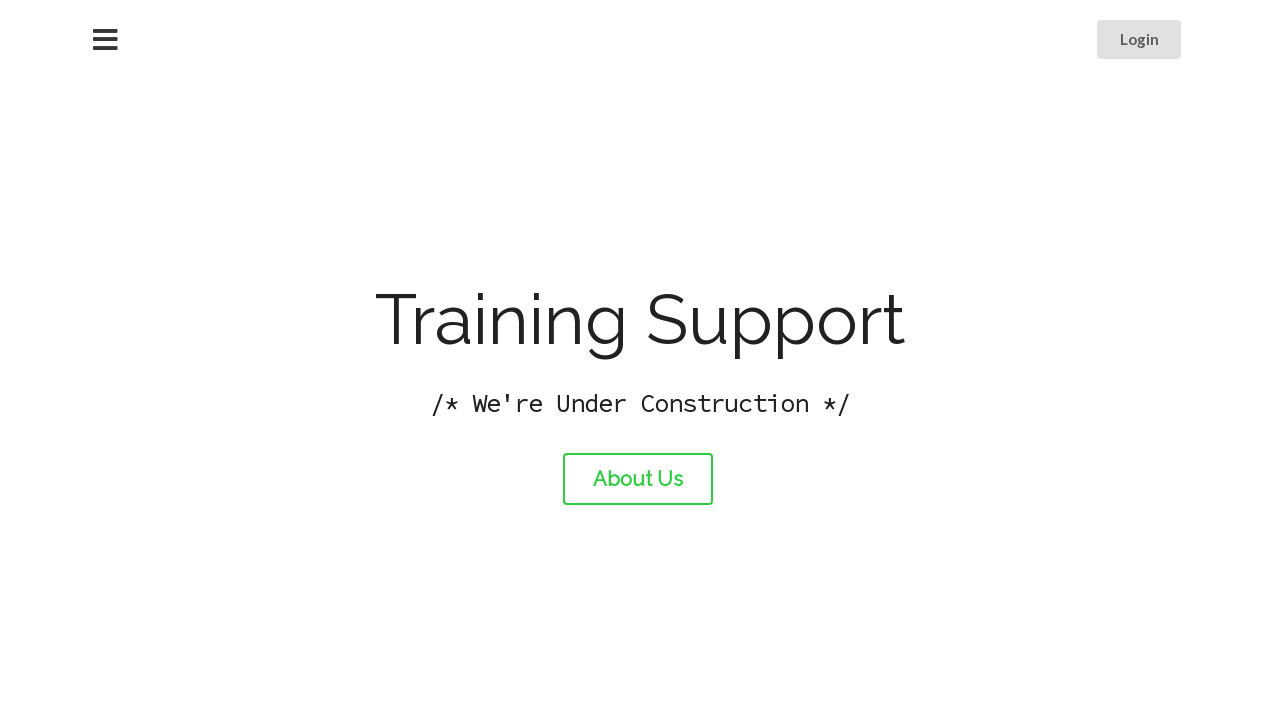

Clicked about link to navigate to about page at (638, 479) on #about-link
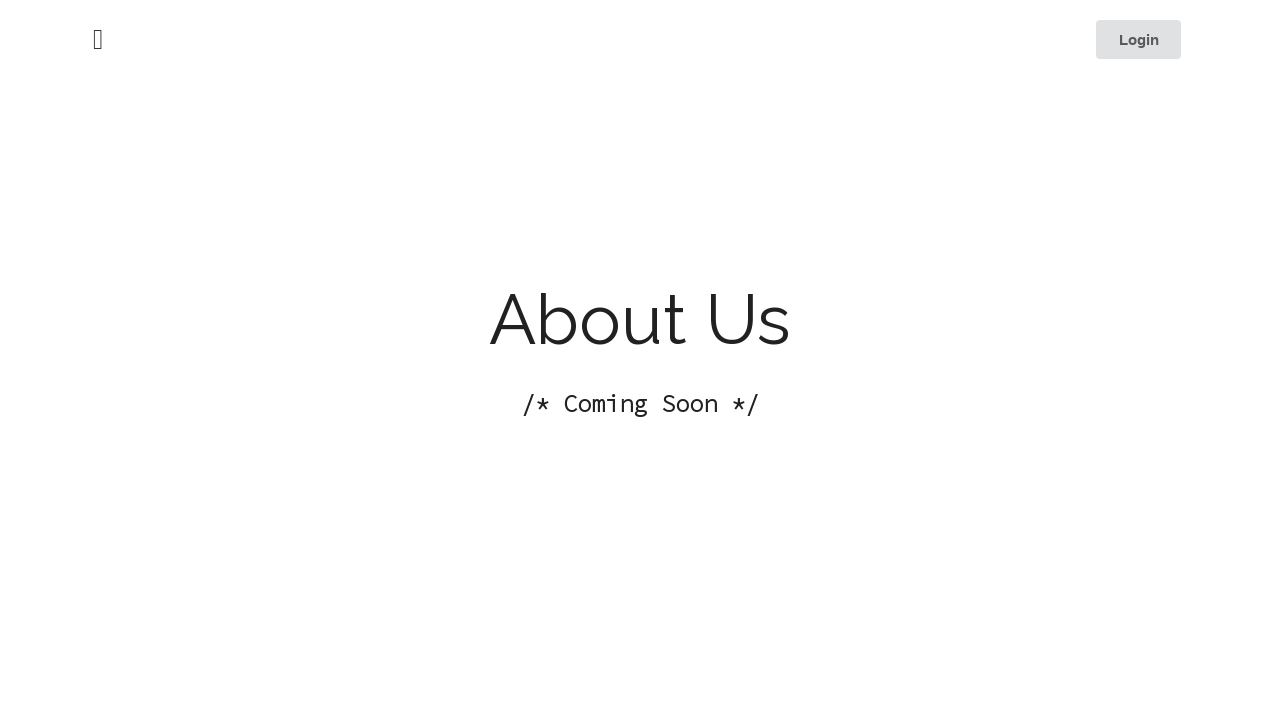

Verified about page title is 'About Training Support'
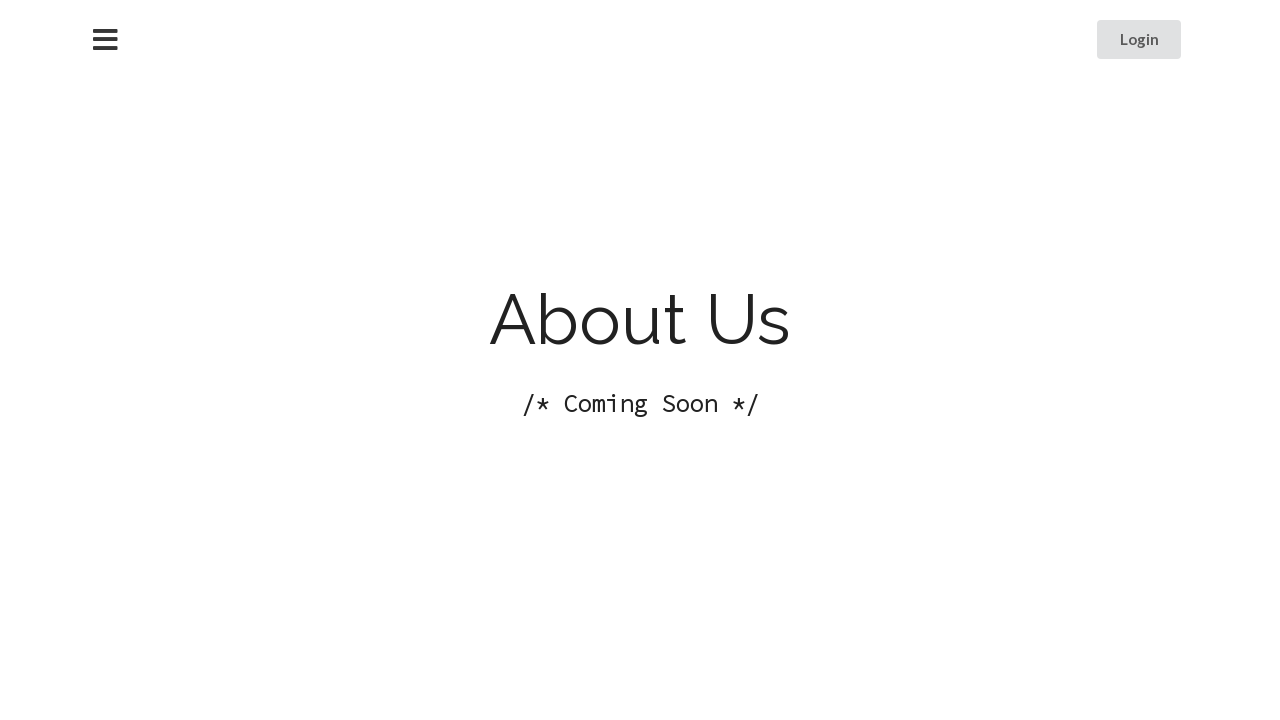

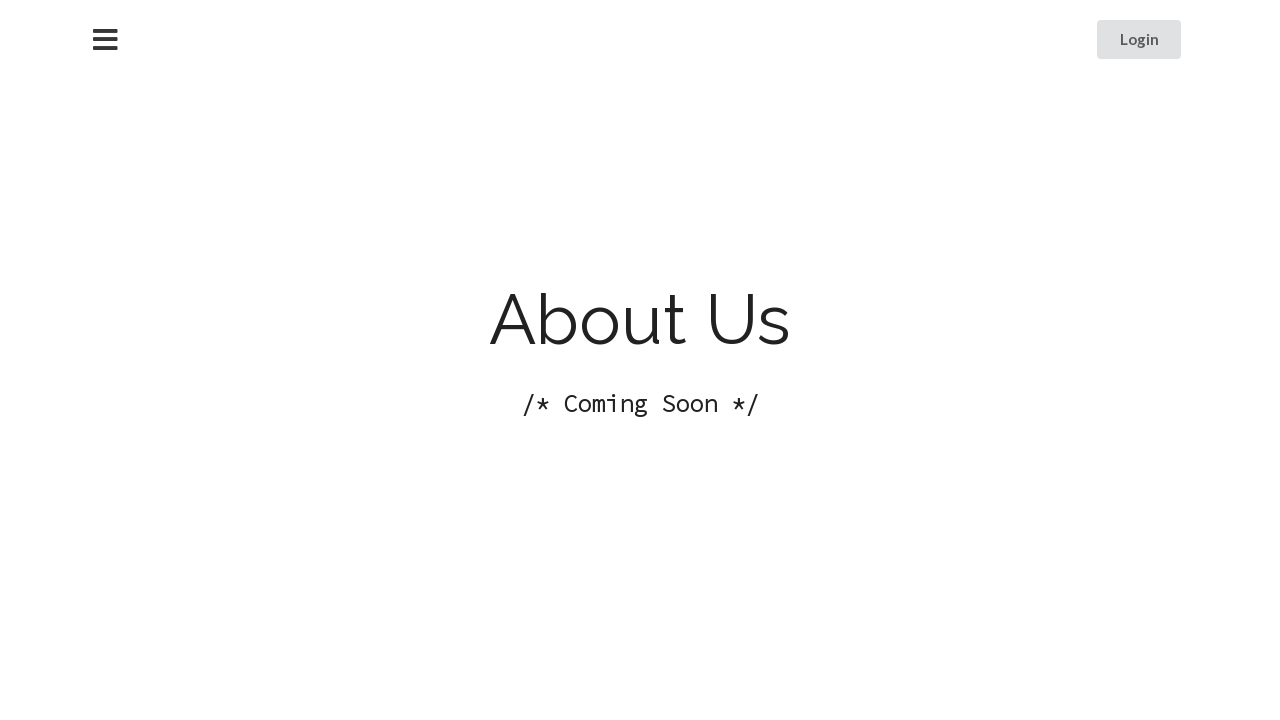